Tests various input field interactions including filling text, appending text, getting attribute values, clearing fields, and checking disabled state on a practice form page.

Starting URL: https://letcode.in/edit

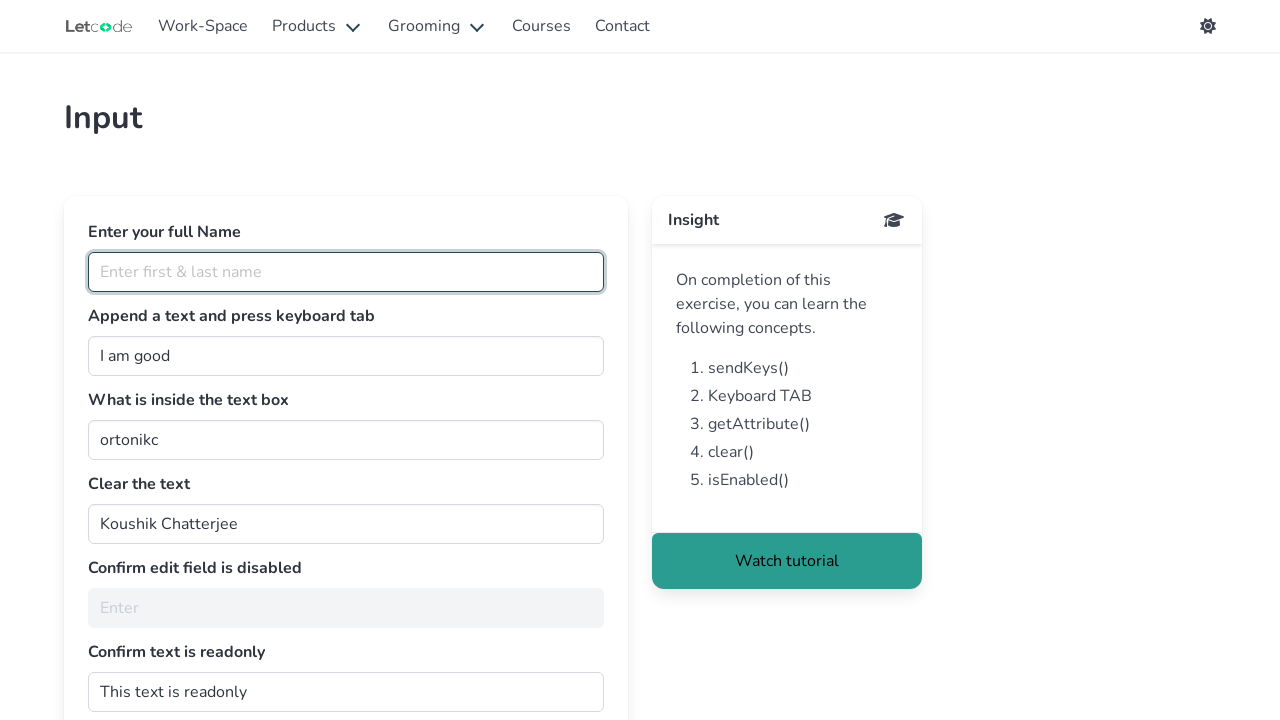

Filled fullName input field with 'vishnunath' on #fullName
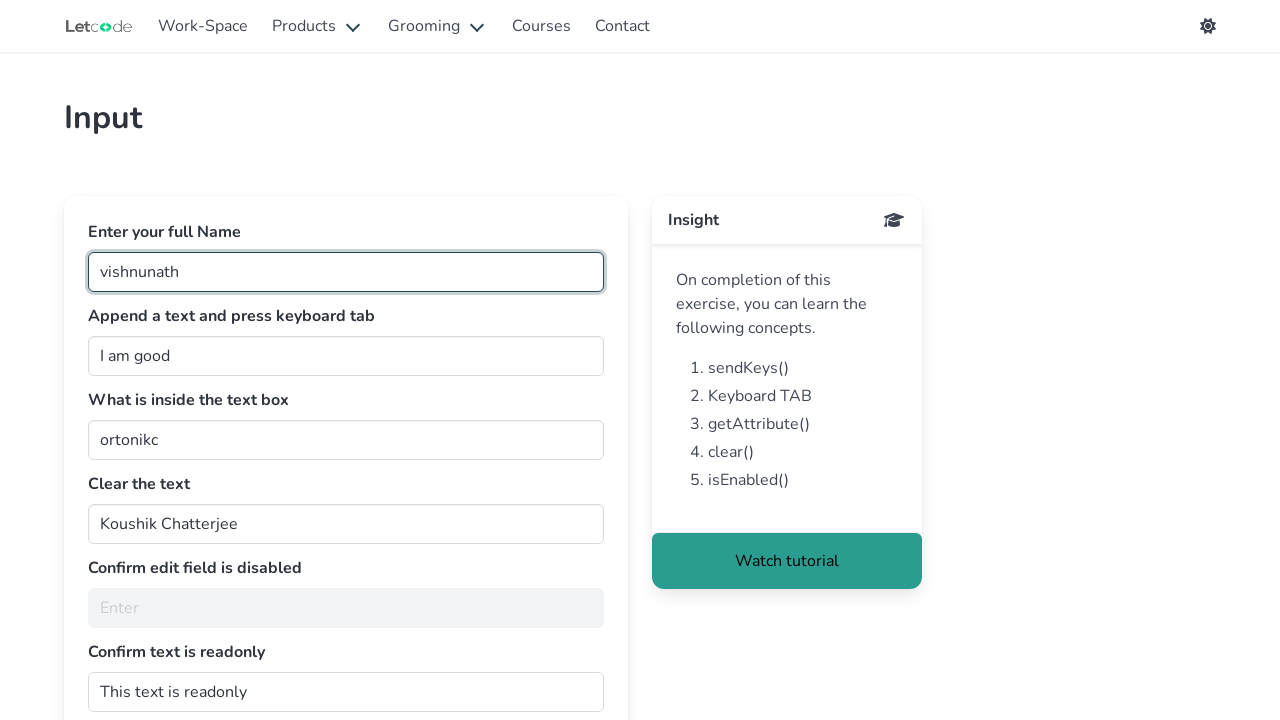

Moved cursor to end of join input field on #join
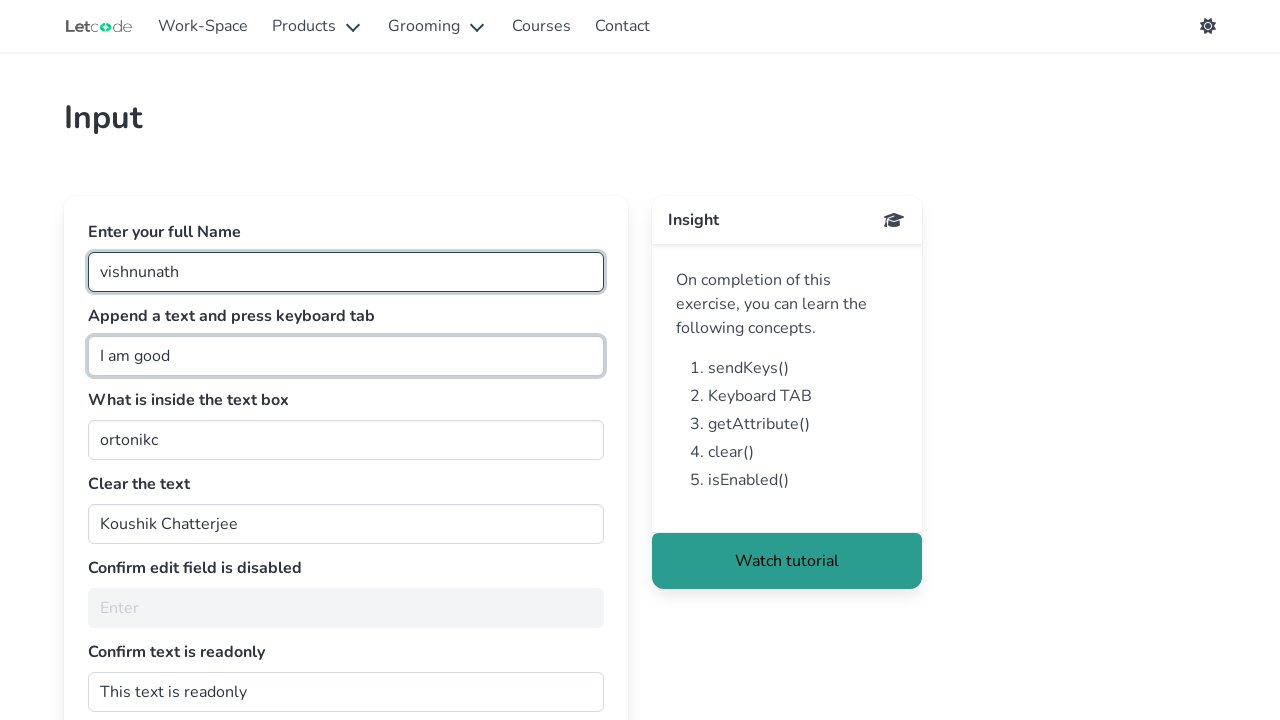

Appended ' man' to join input field on #join
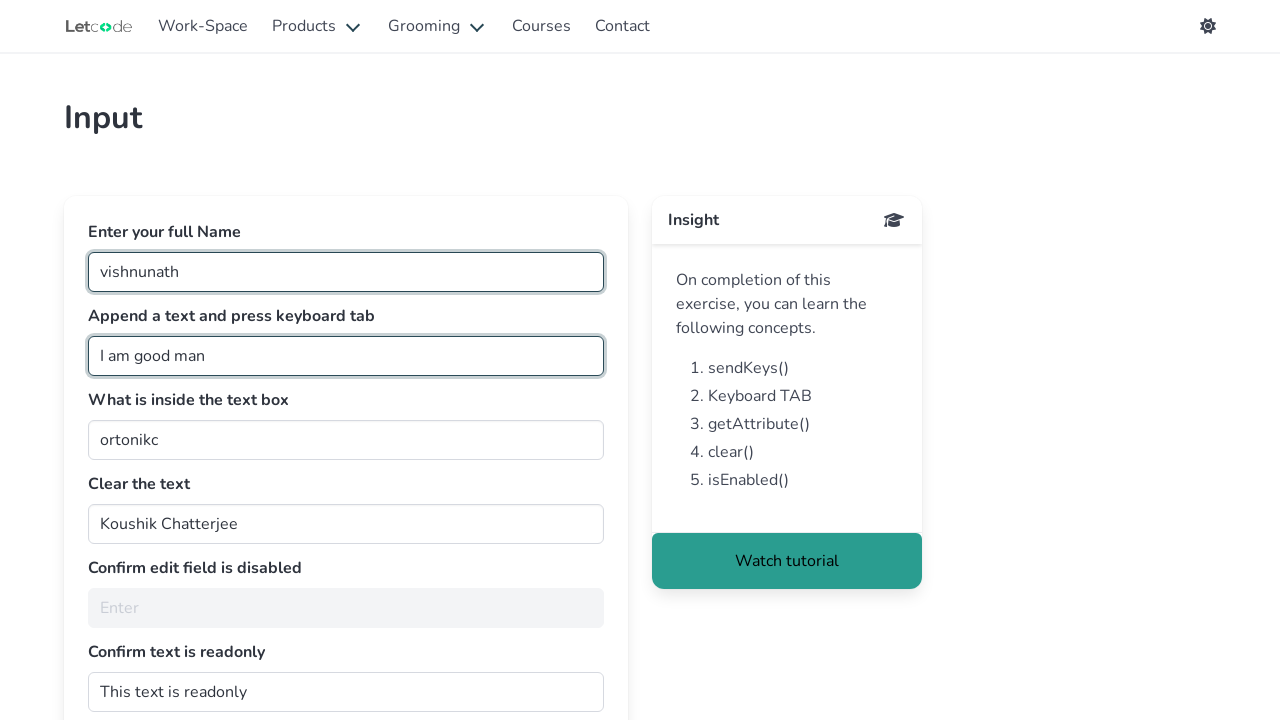

Pressed Tab to move focus away from join input field on #join
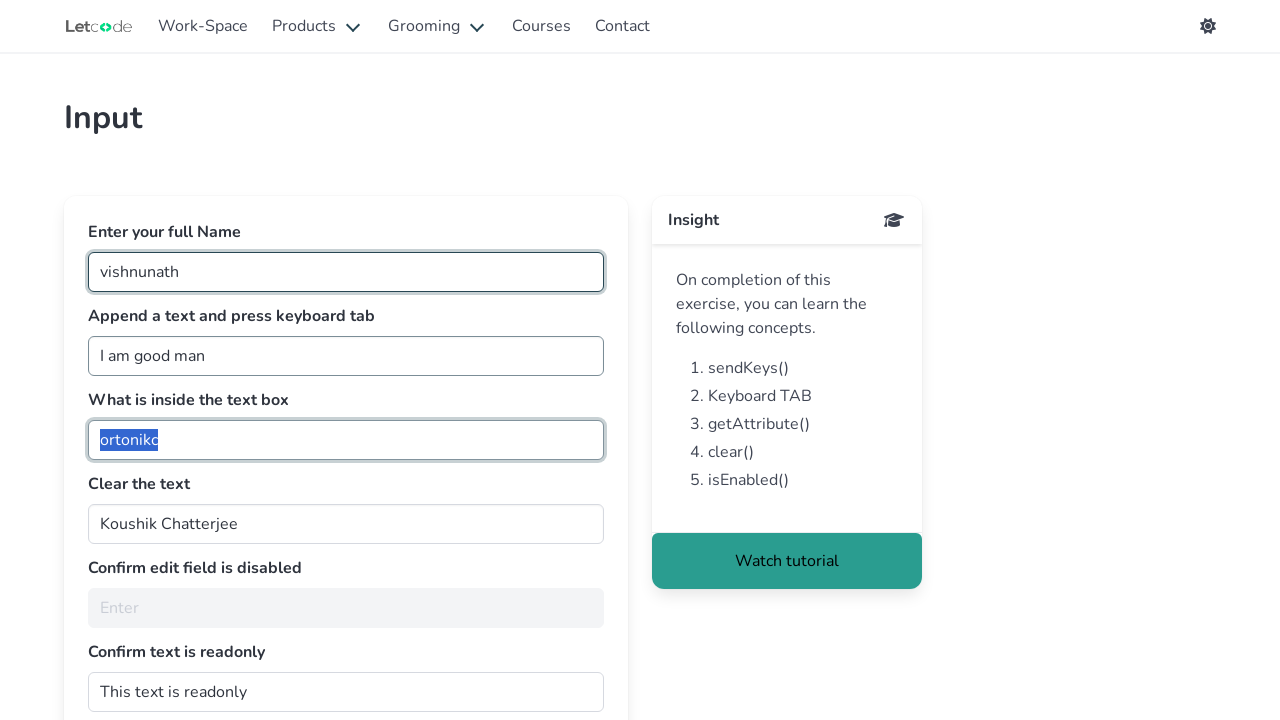

Retrieved value attribute from getMe input field: 'ortonikc'
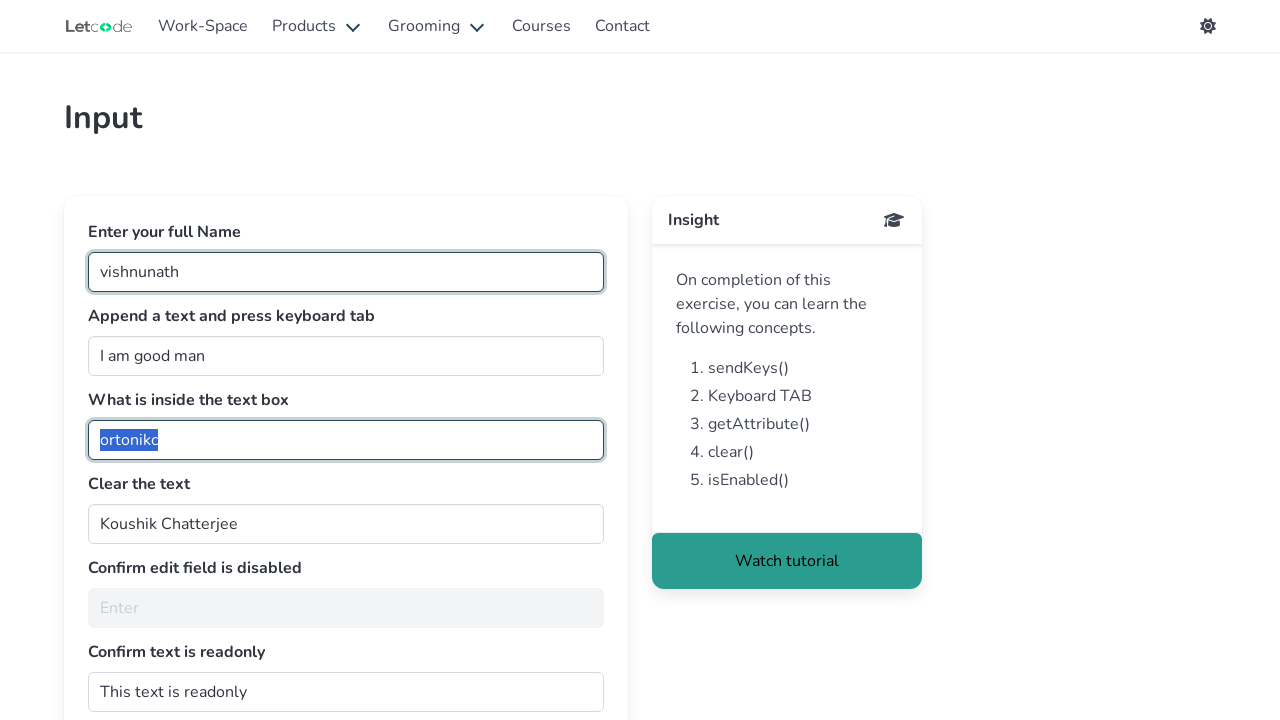

Cleared the clearMe input field on #clearMe
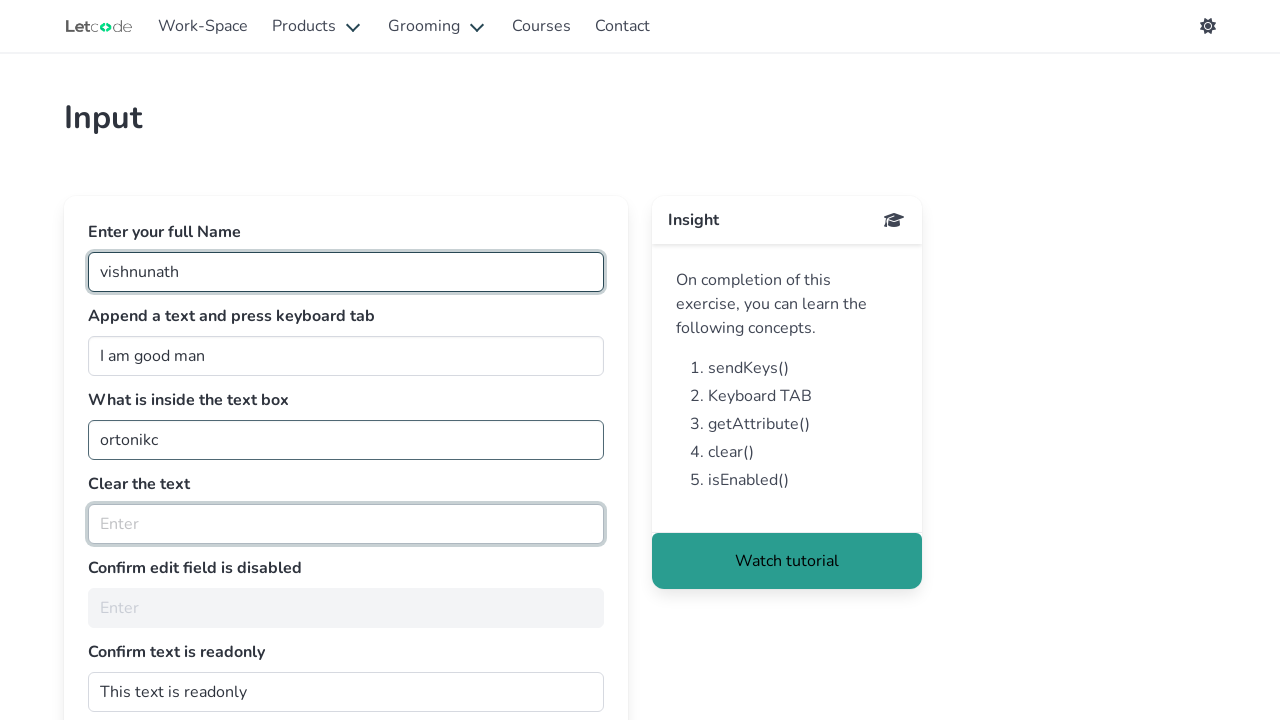

Checked if noEdit input field is disabled: True
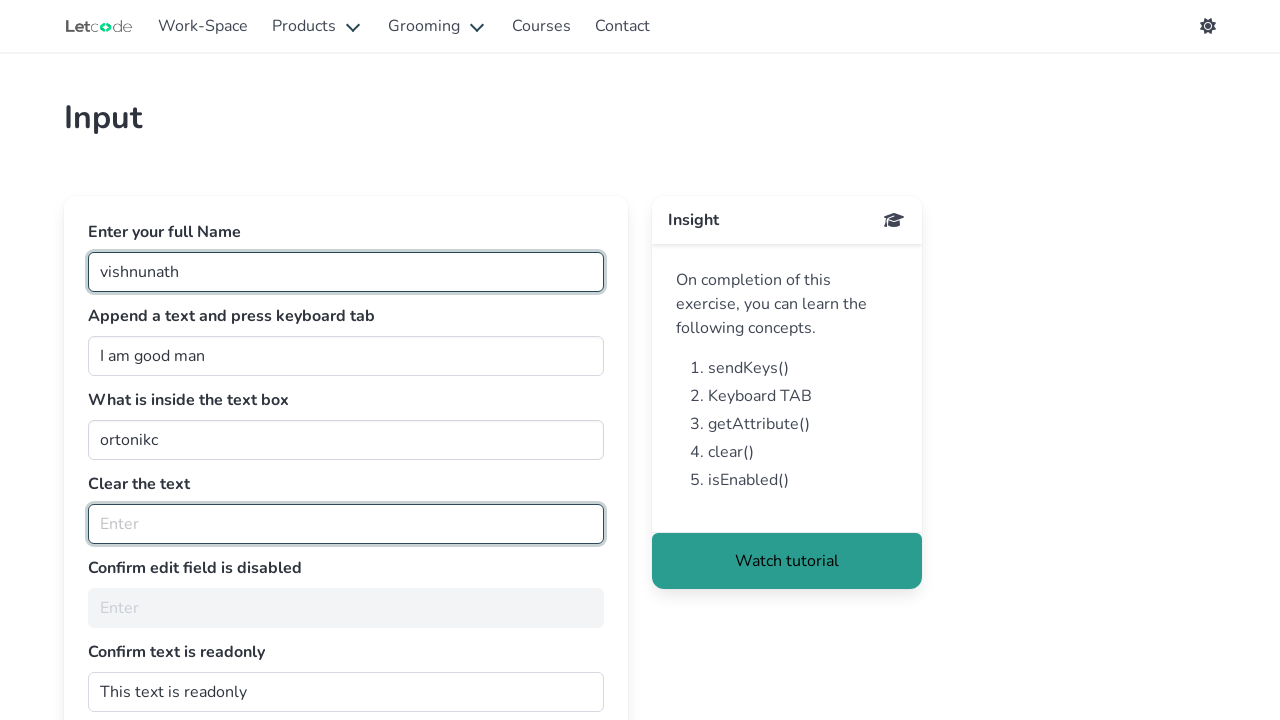

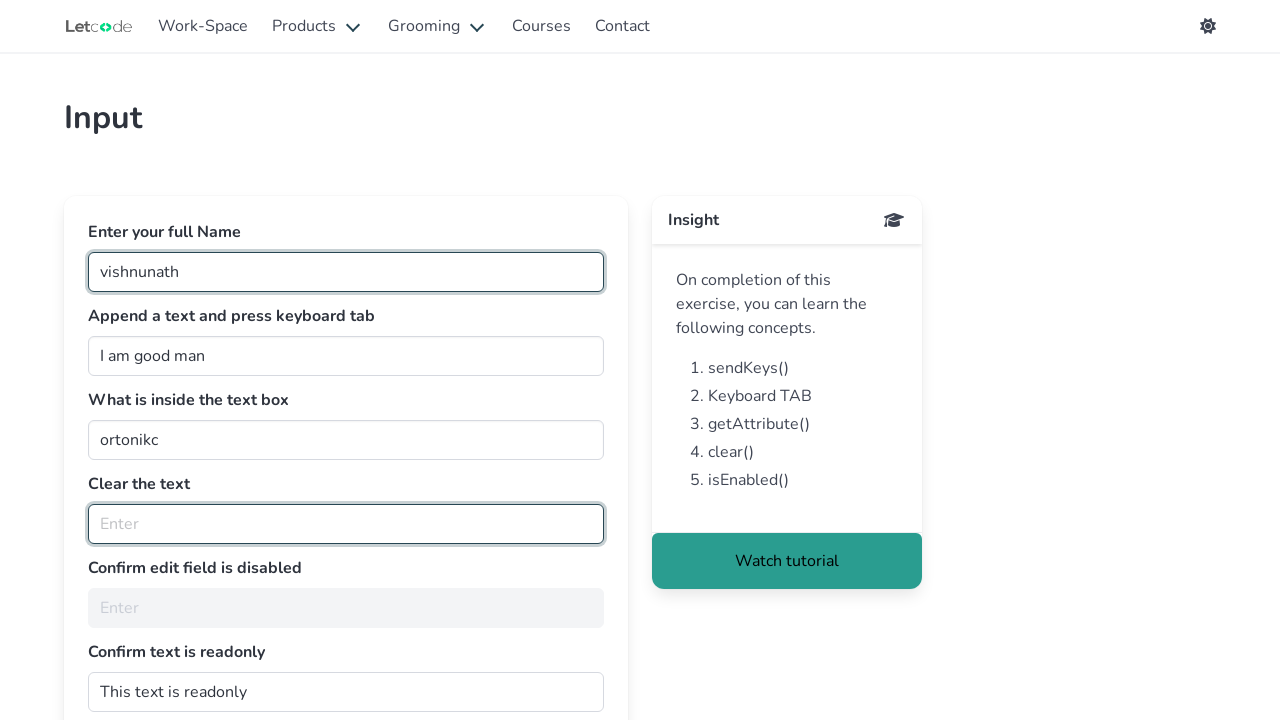